Tests the Notification Message page by clicking the link to generate notifications and checking if the message is successful.

Starting URL: https://the-internet.herokuapp.com/

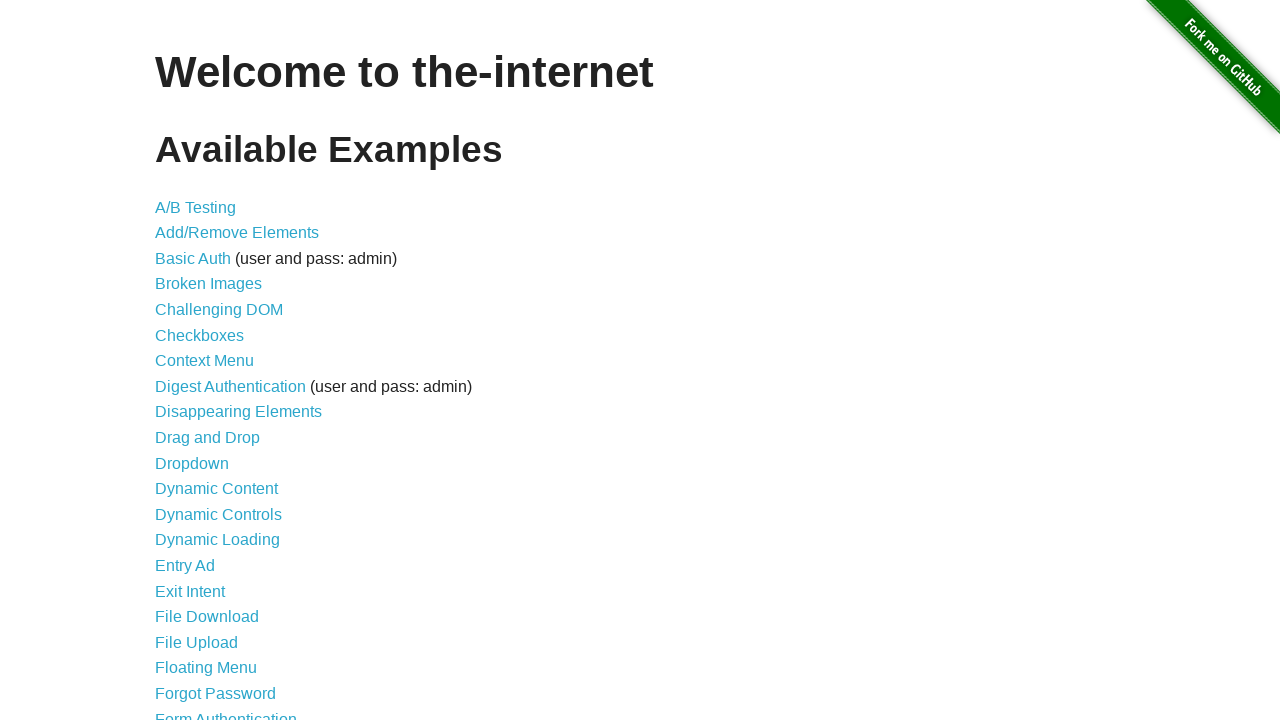

Clicked on Notification Message link at (234, 420) on a[href='/notification_message']
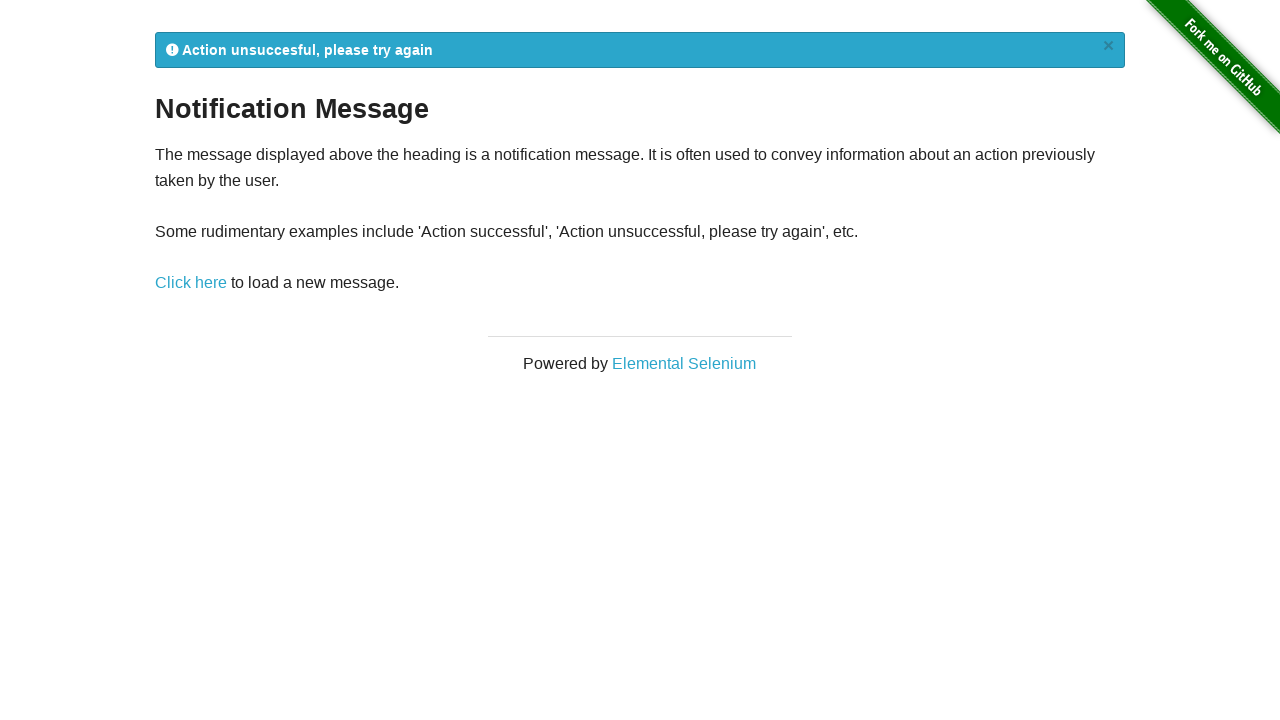

Notification Message page loaded
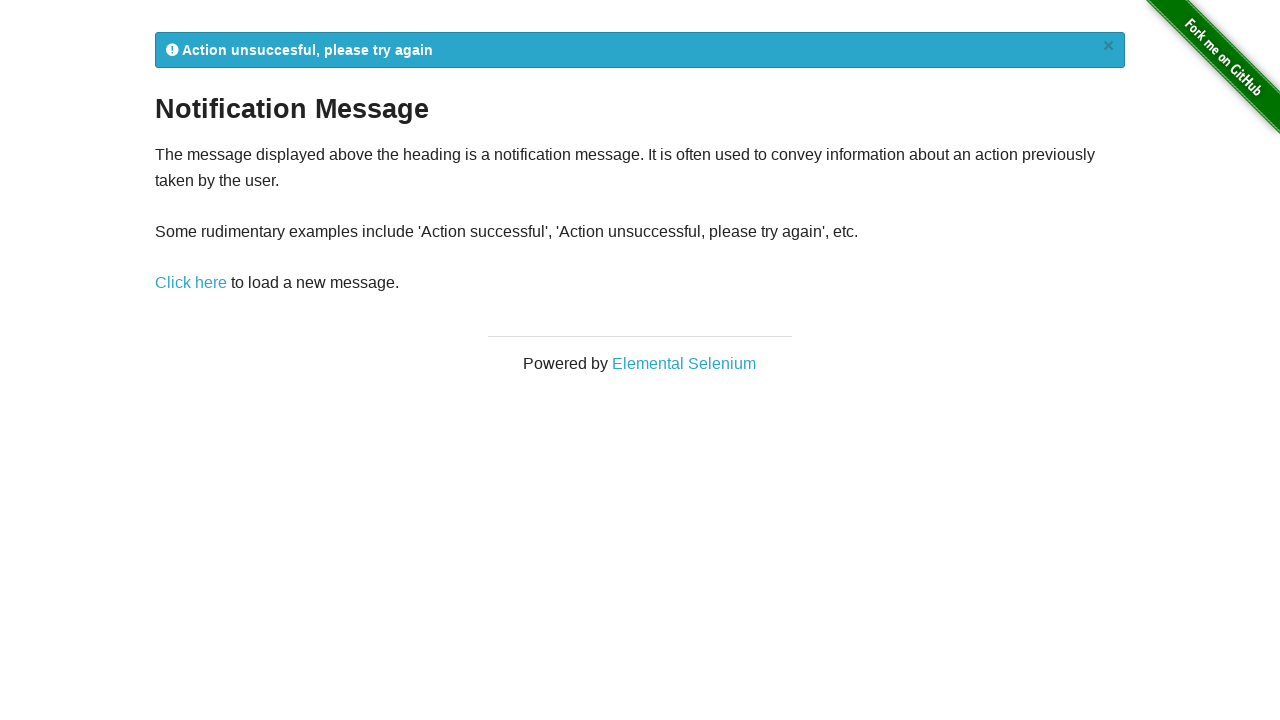

Clicked the link to trigger a notification at (191, 283) on a[href='/notification_message']
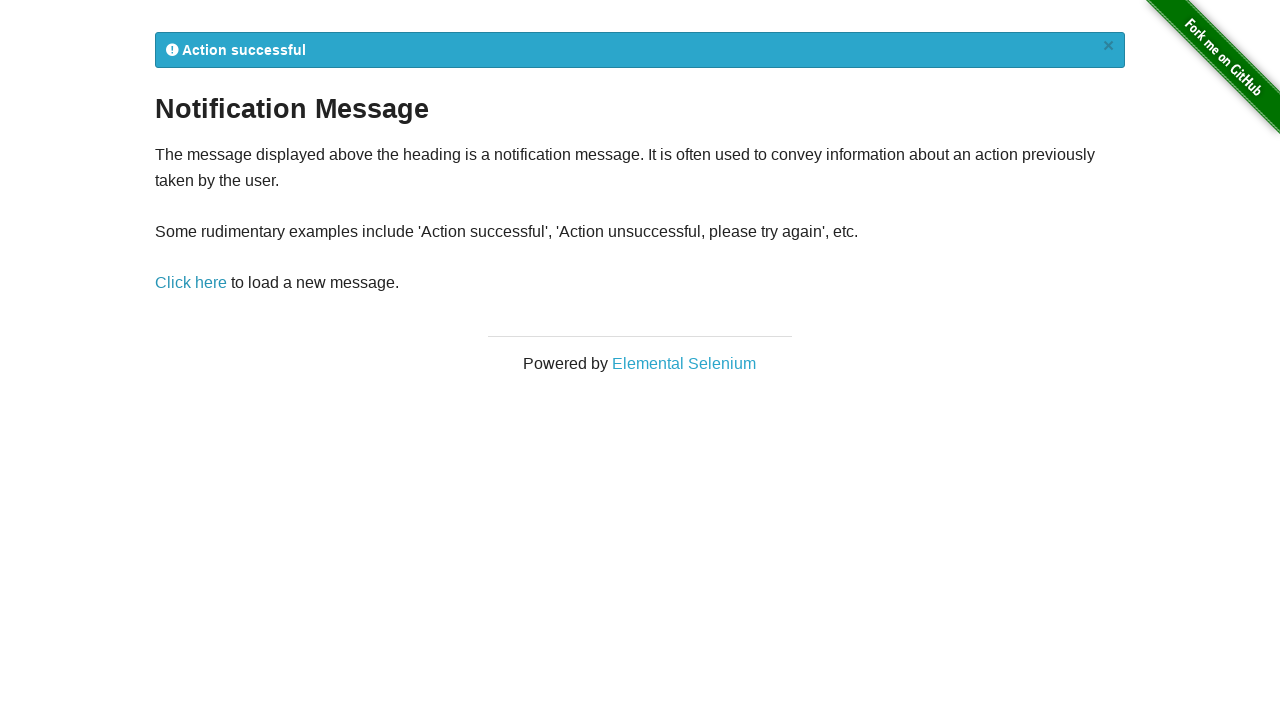

Flash notification message appeared
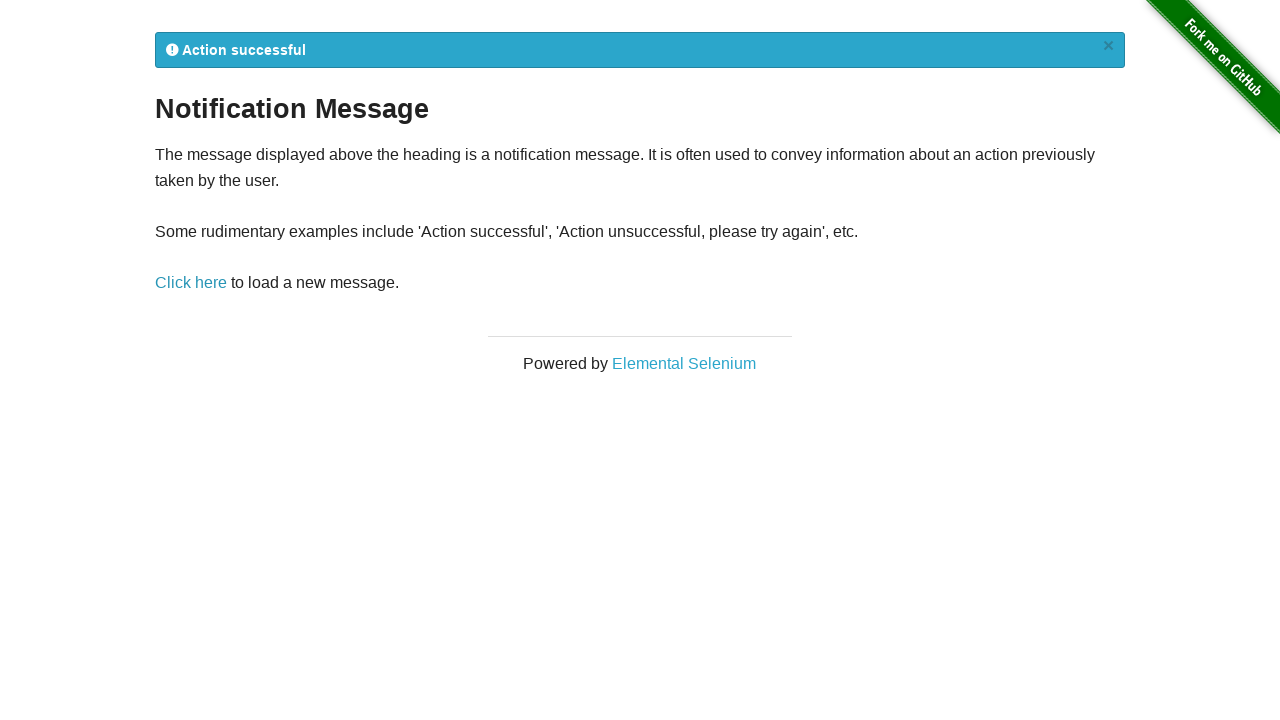

Retrieved notification message:  Action successful
×
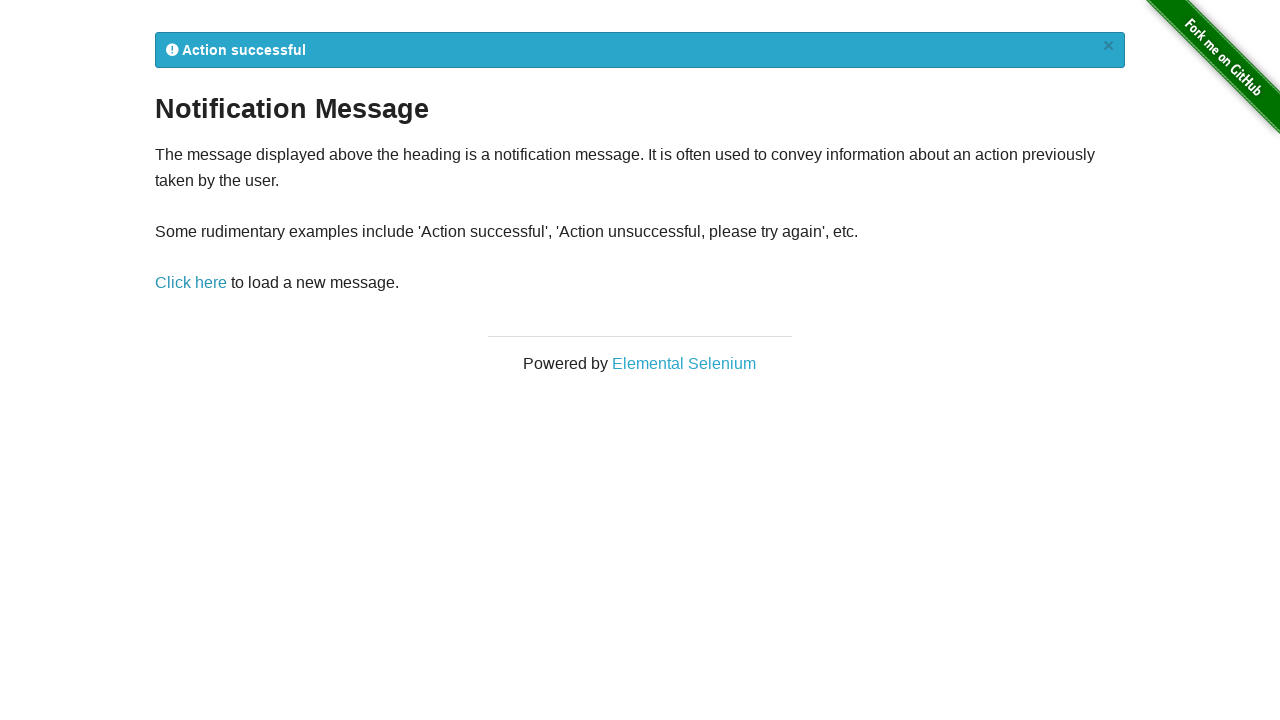

Clicked close button to dismiss notification at (1108, 46) on div#flash a.close
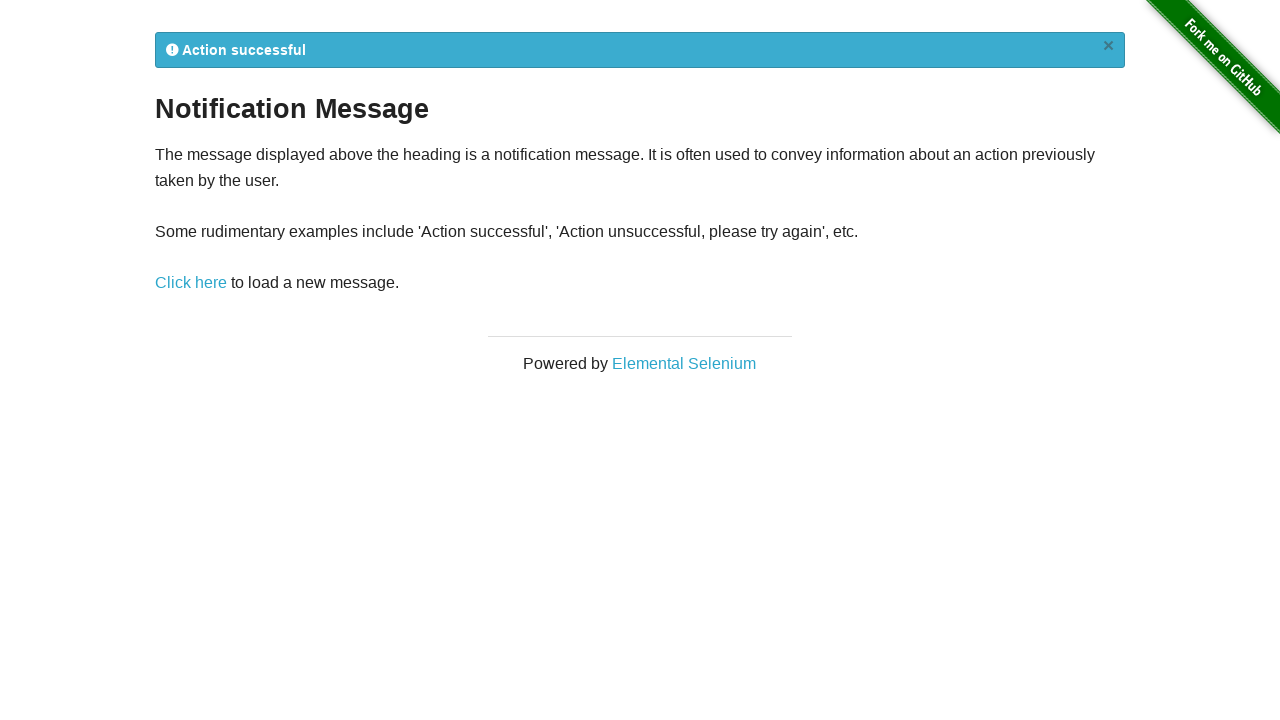

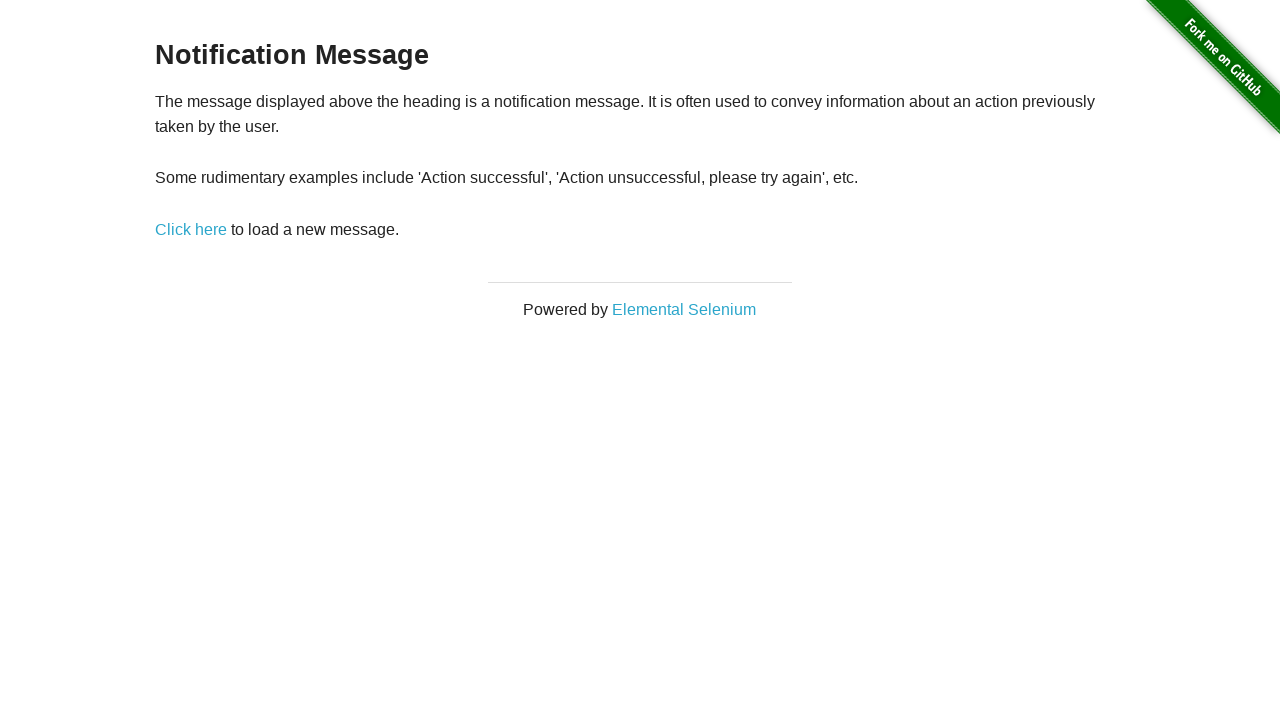